Tests form interactions including selecting a value from a dropdown menu and conditionally clicking an element based on checkbox state

Starting URL: https://automationtesting.co.uk/dropdown.html

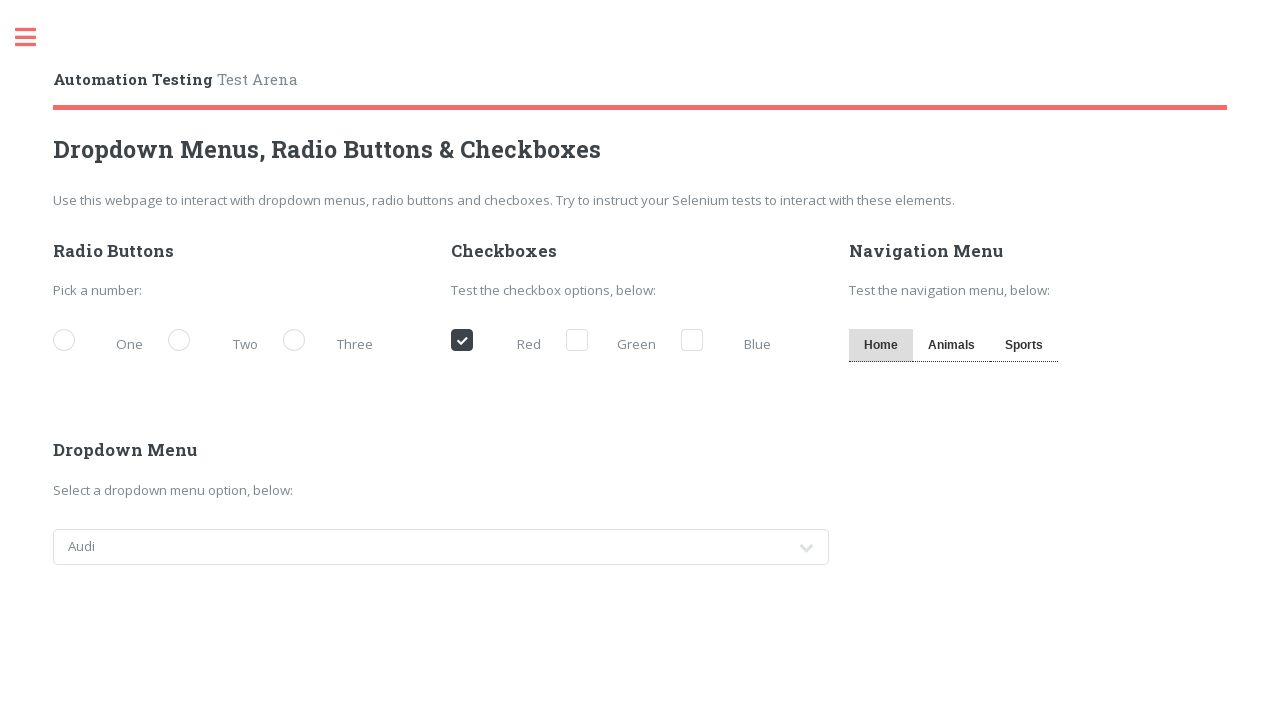

Selected 'mercedes' from the cars dropdown menu on select[name='cars']
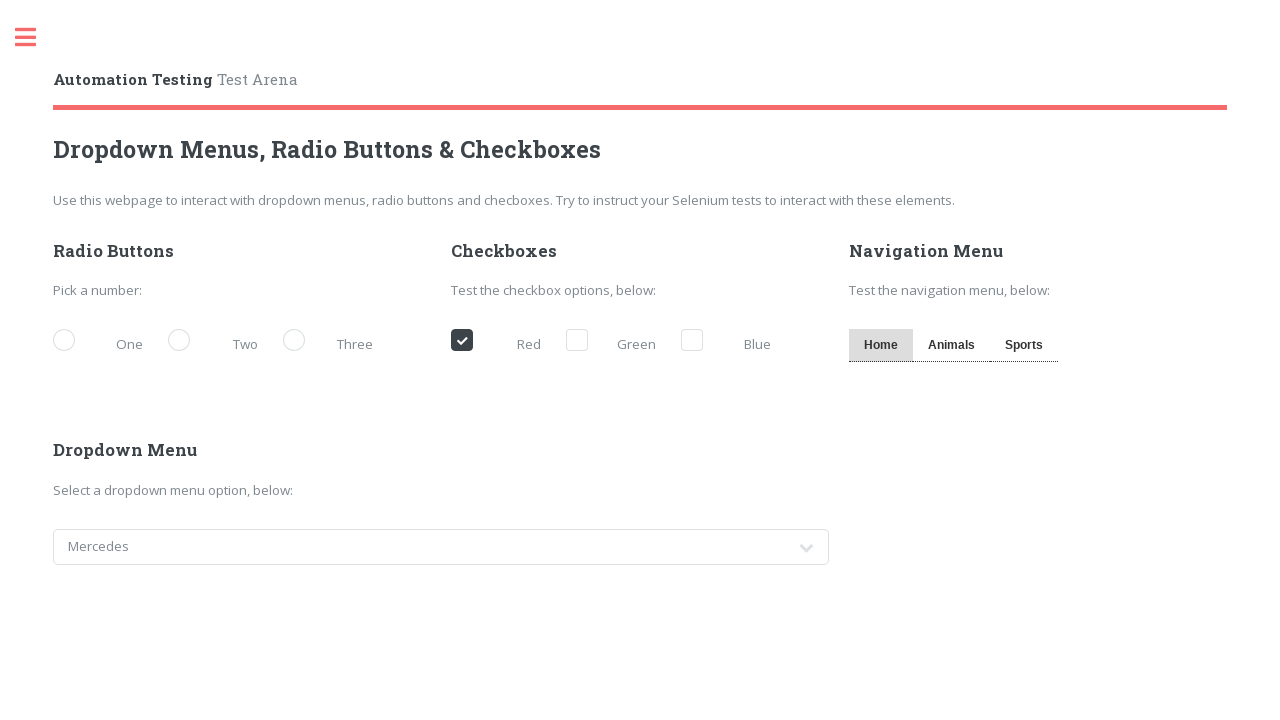

Located the red checkbox element
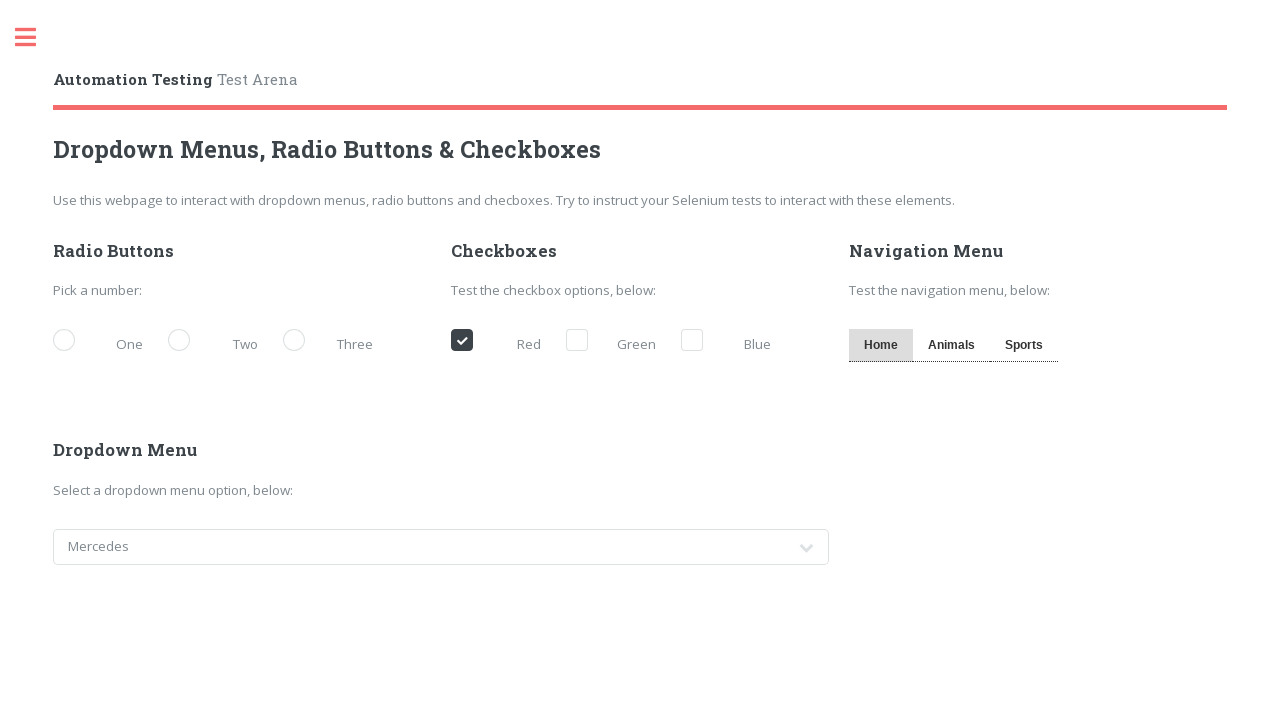

Checked red checkbox state - it is already checked
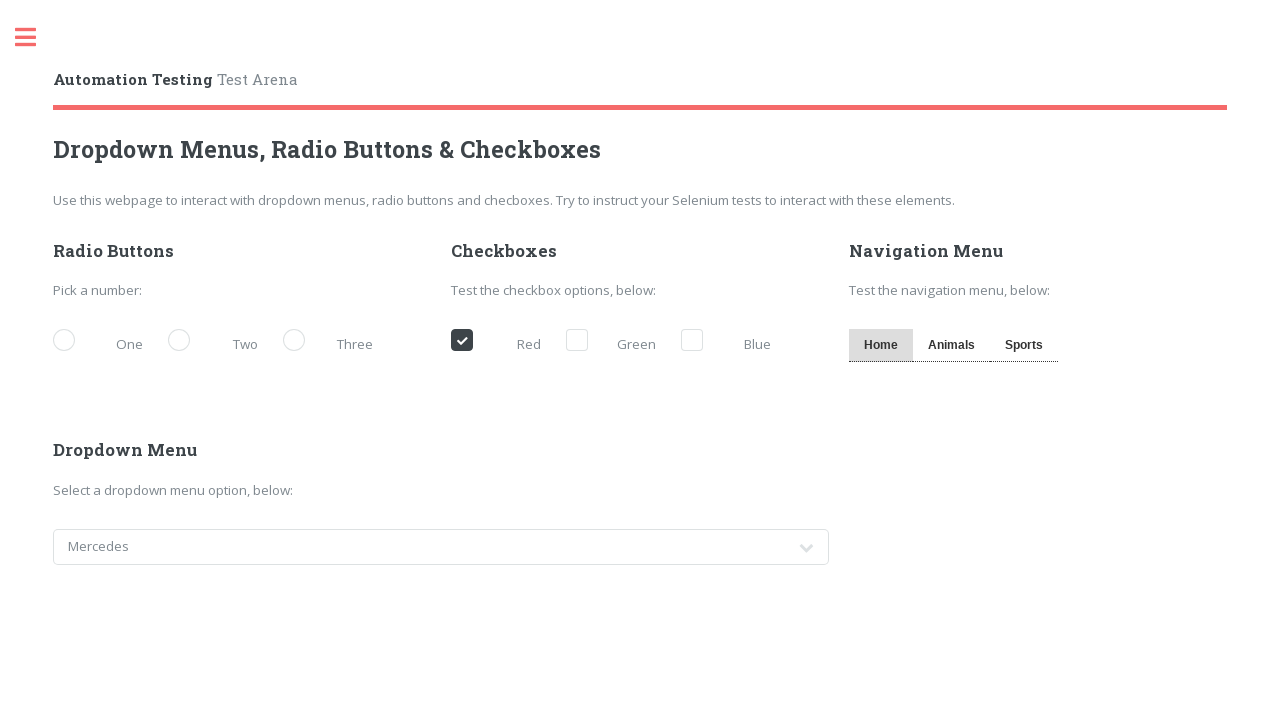

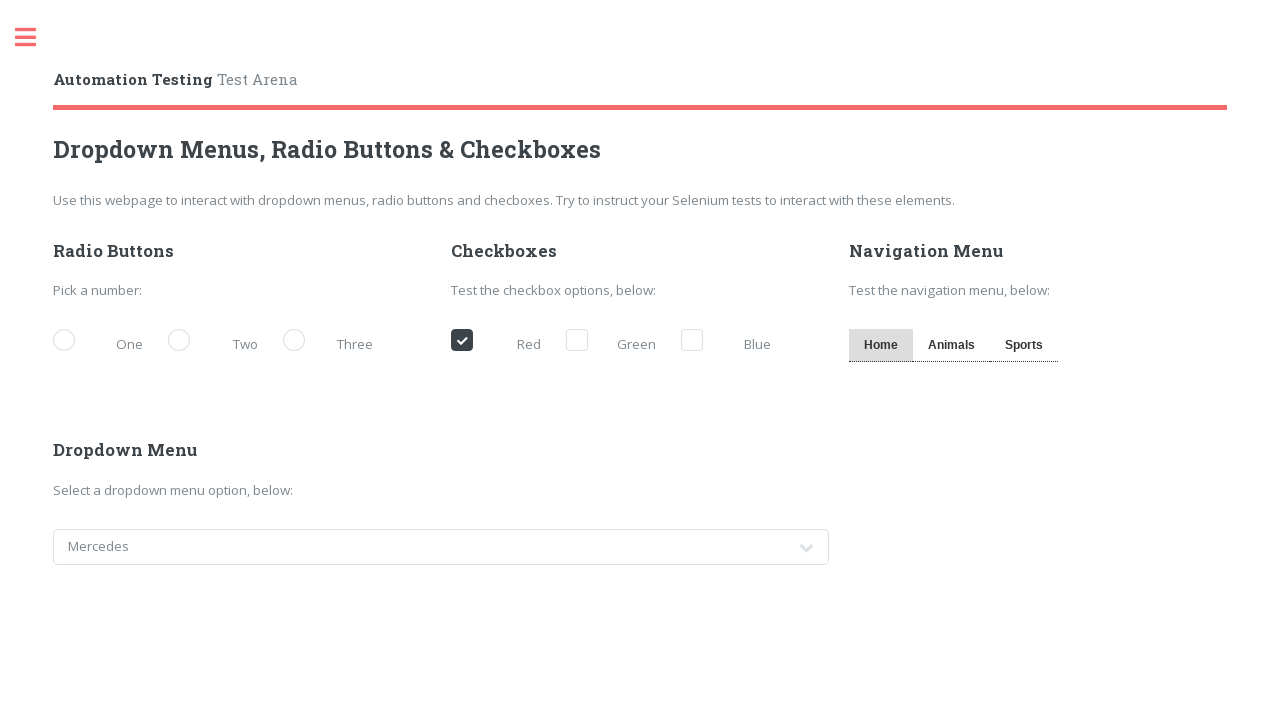